Tests UCLA Schedule of Classes functionality by selecting a term, choosing a subject from the dropdown, clicking the search button, and expanding all course listings.

Starting URL: https://sa.ucla.edu/ro/public/soc

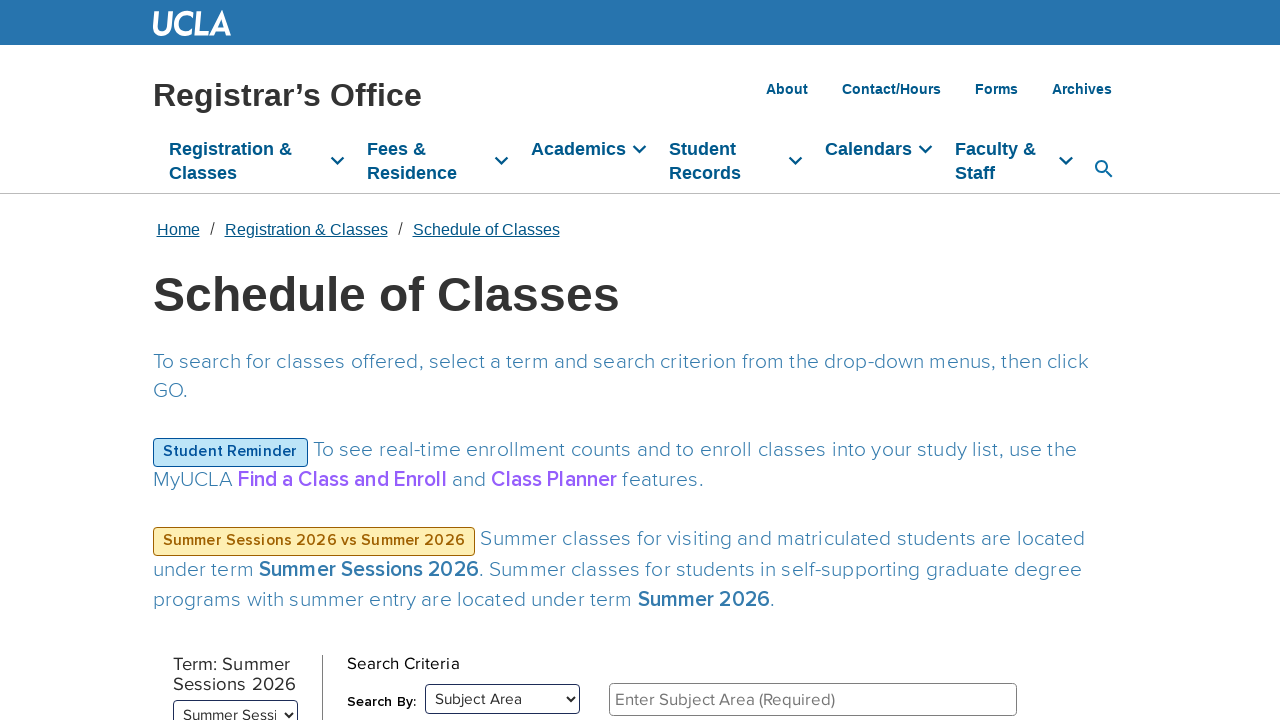

UCLA Schedule of Classes app loaded
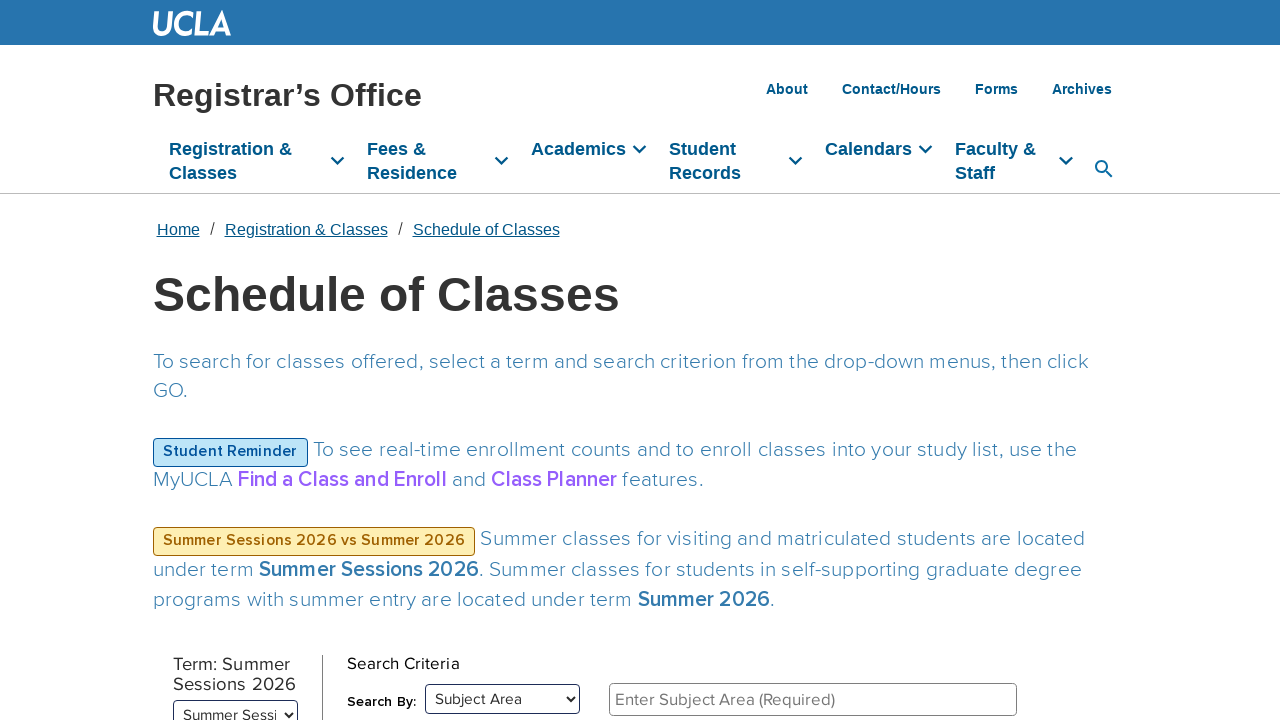

Selected Spring 2025 term
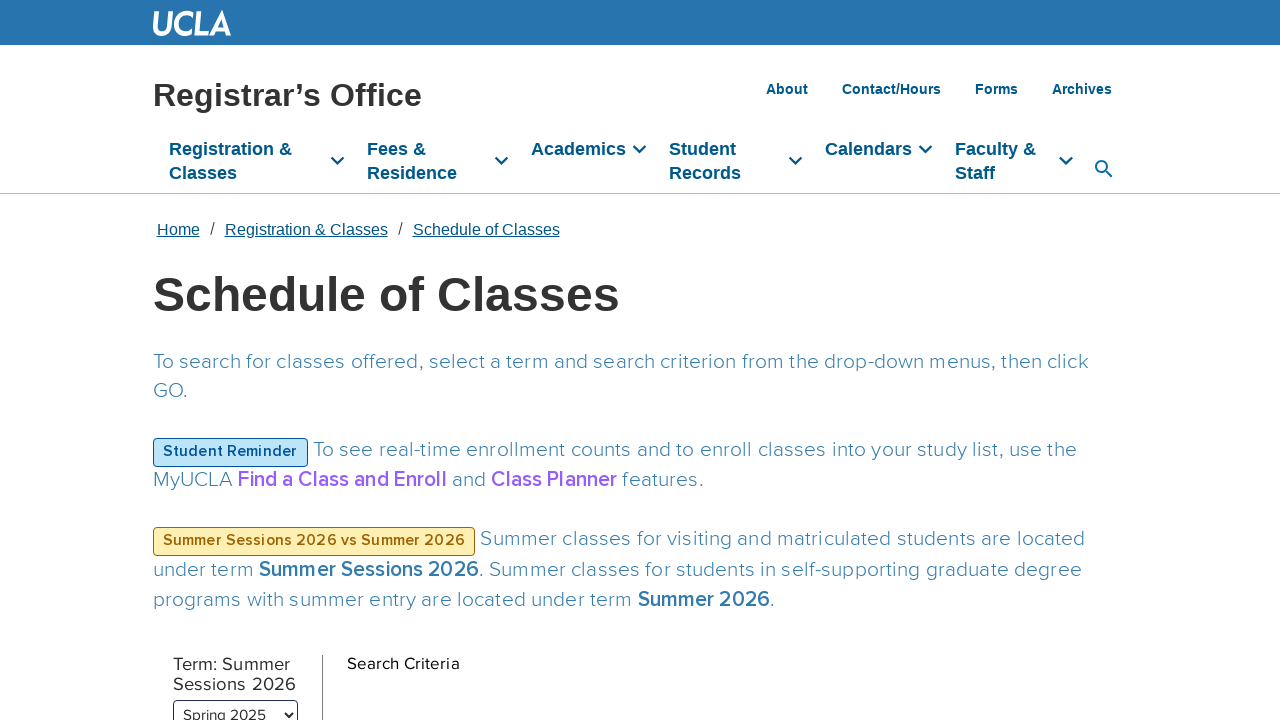

Subject dropdown appeared
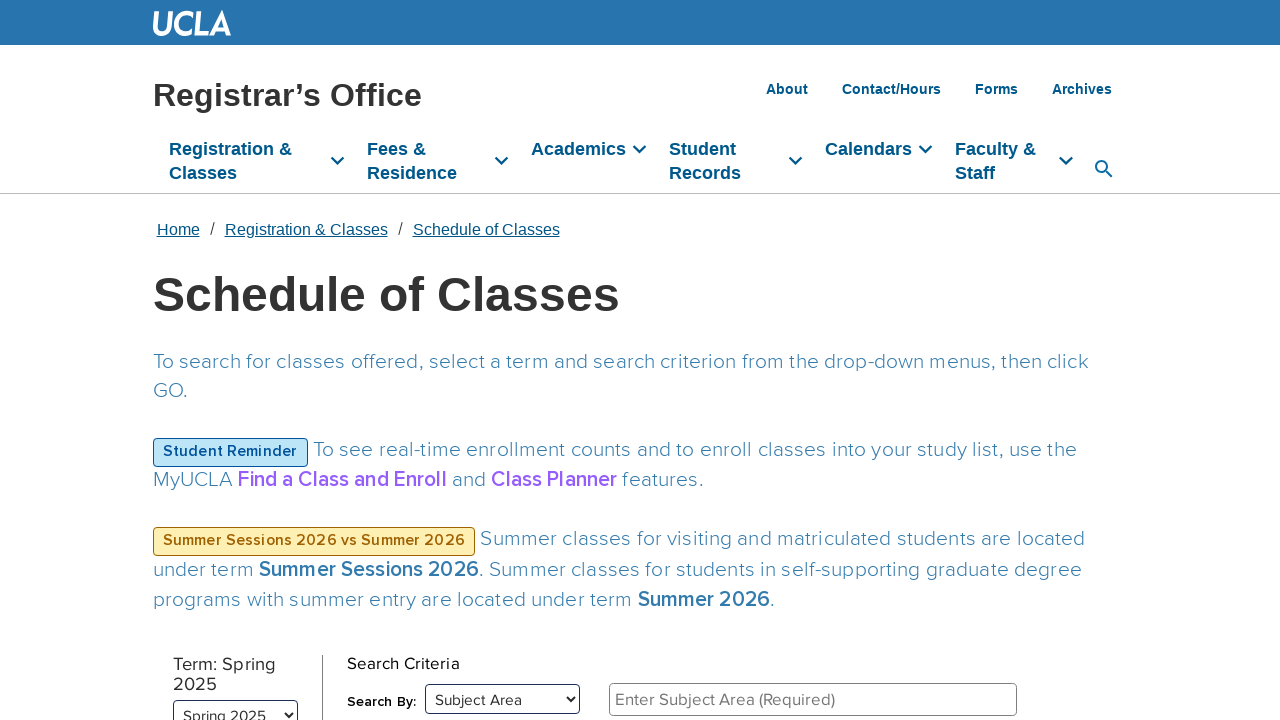

Opened subject dropdown menu
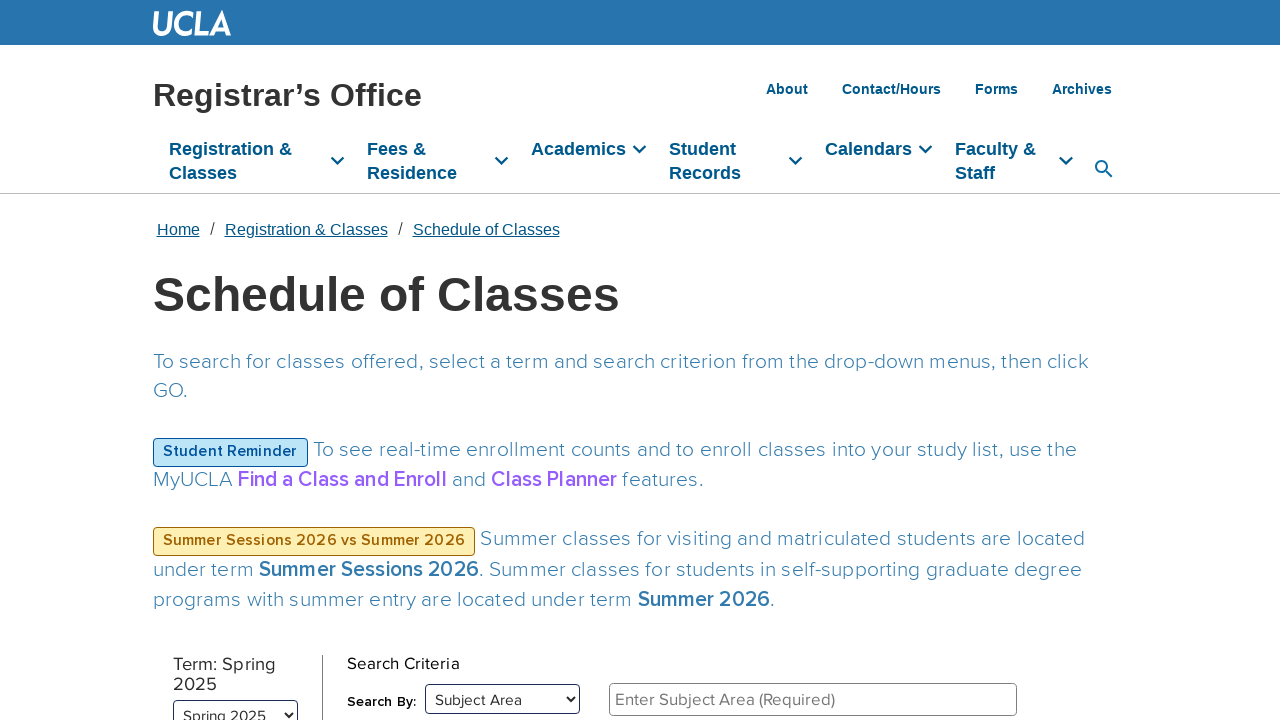

Subject dropdown populated with options
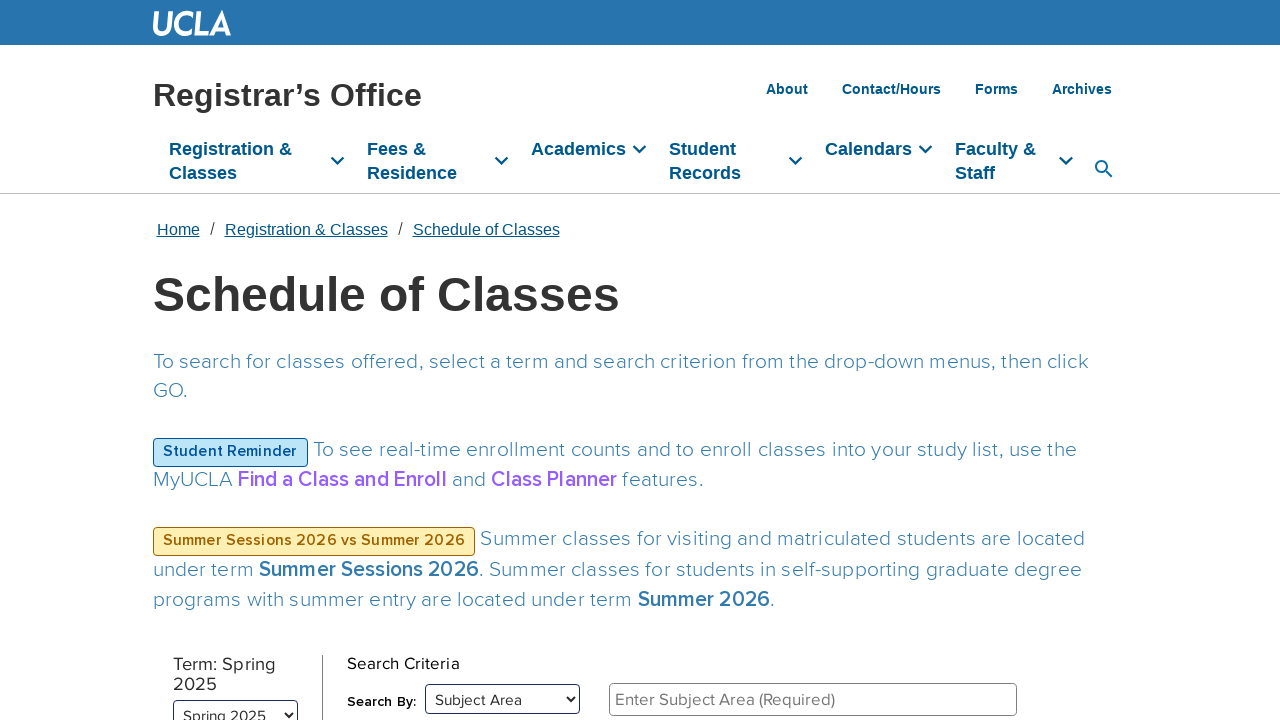

Selected first subject from dropdown
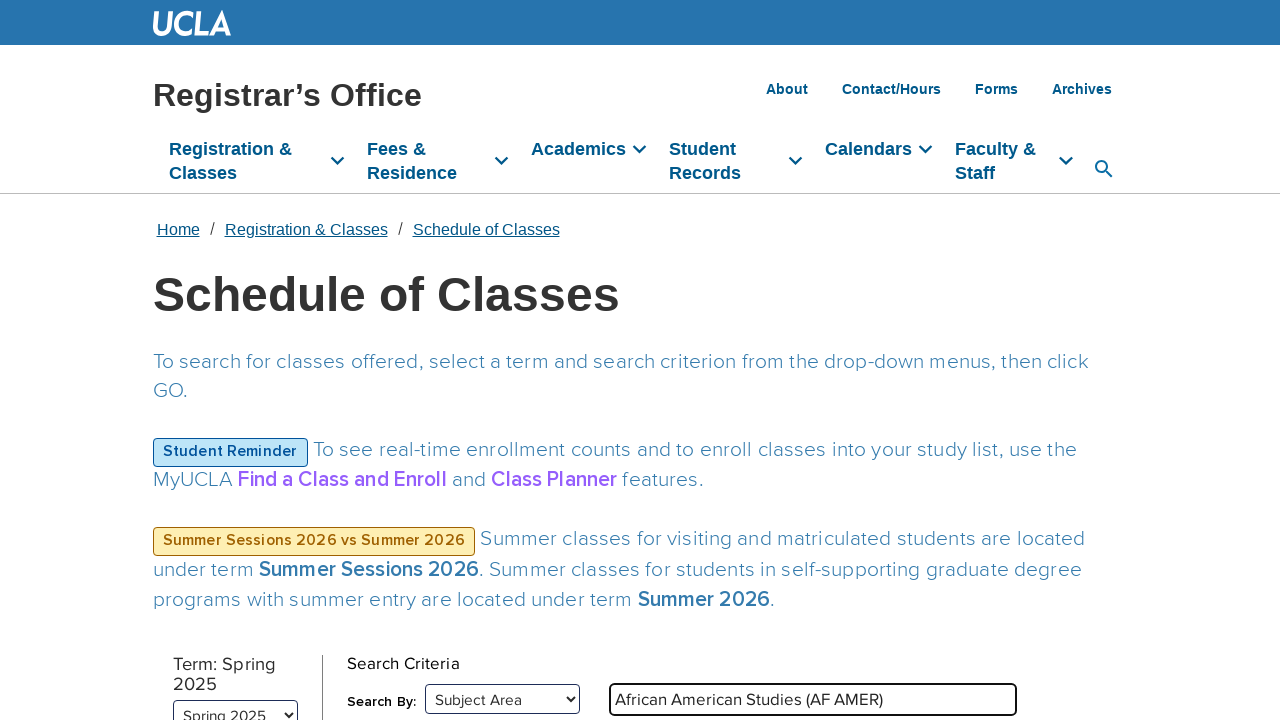

Clicked Go button to search
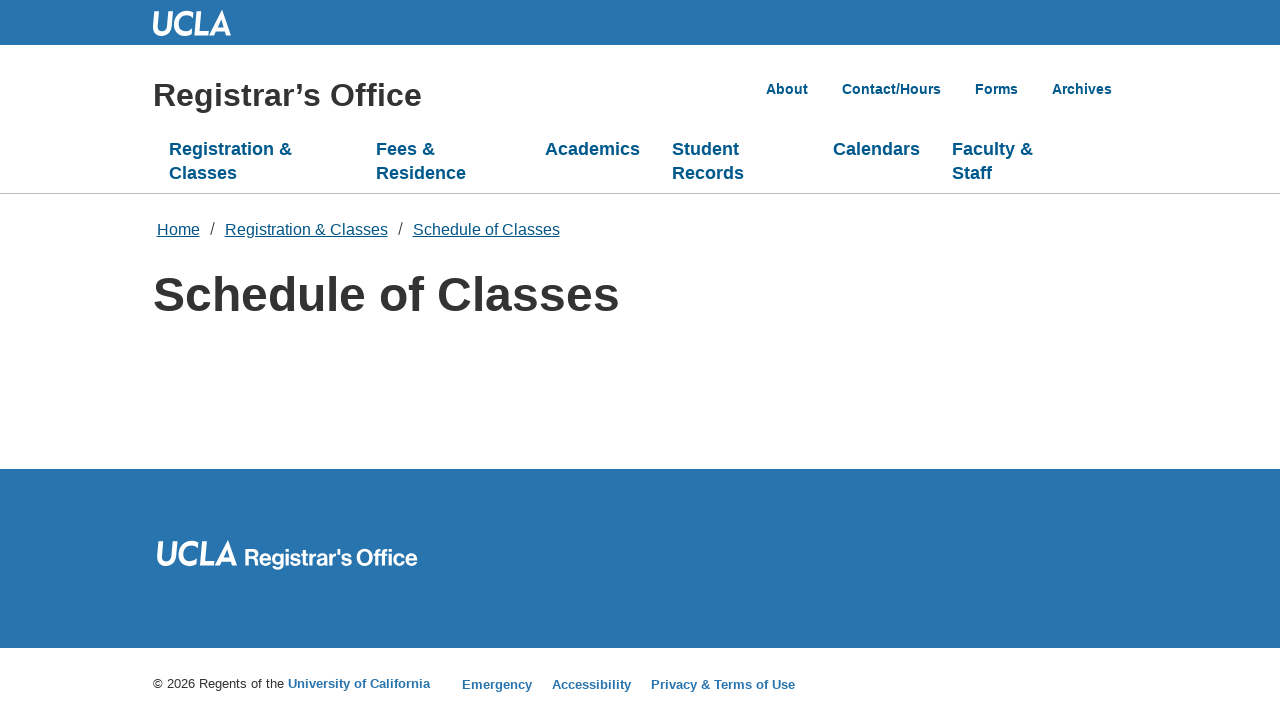

Search results loaded
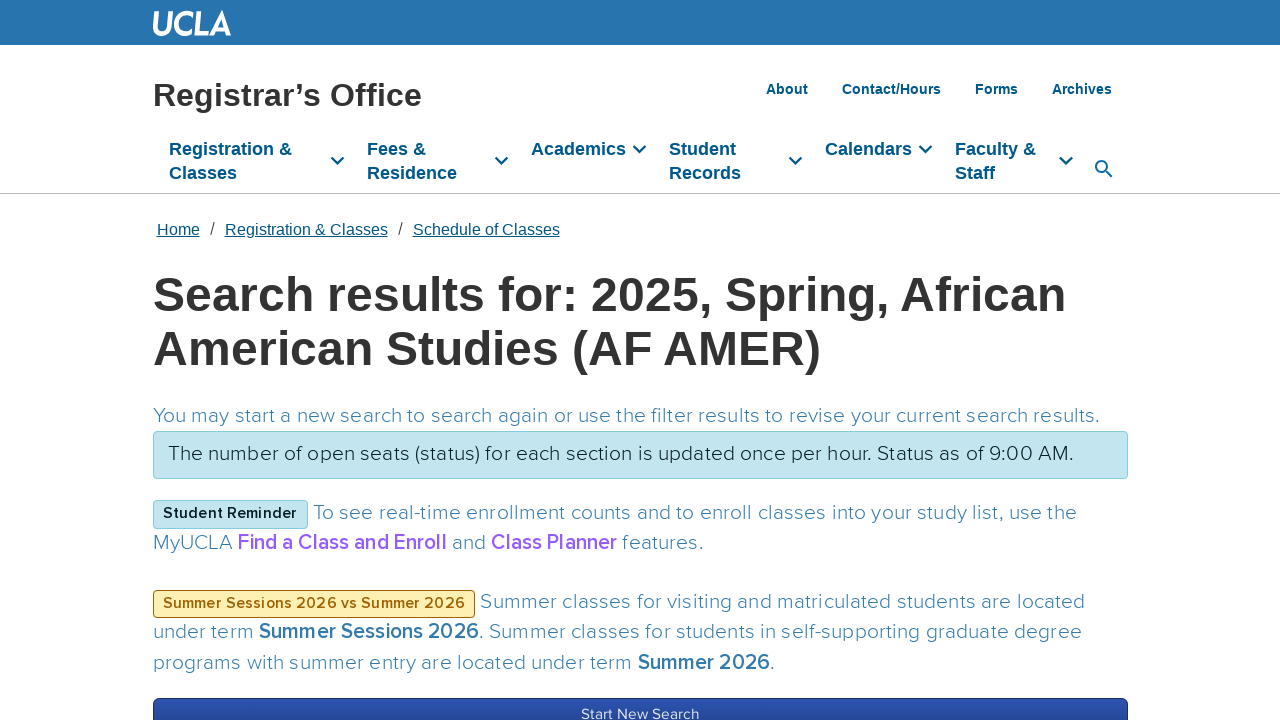

Clicked expand all courses button
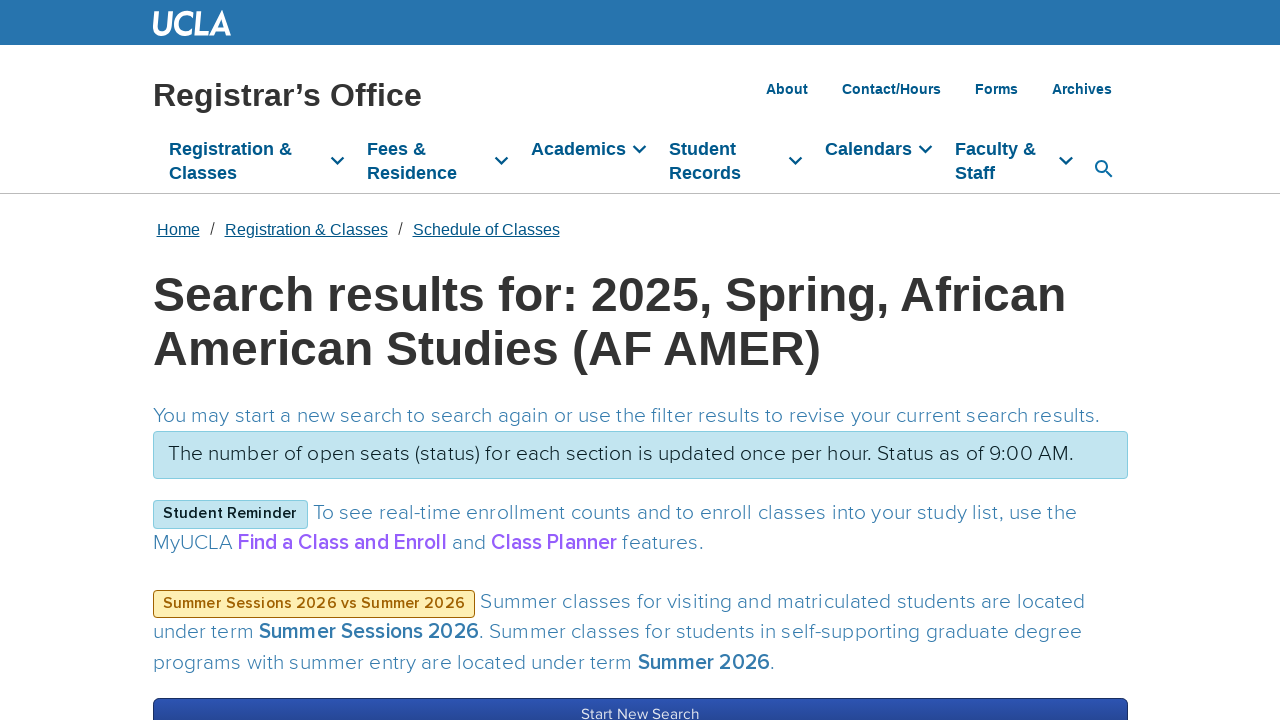

All course listings expanded
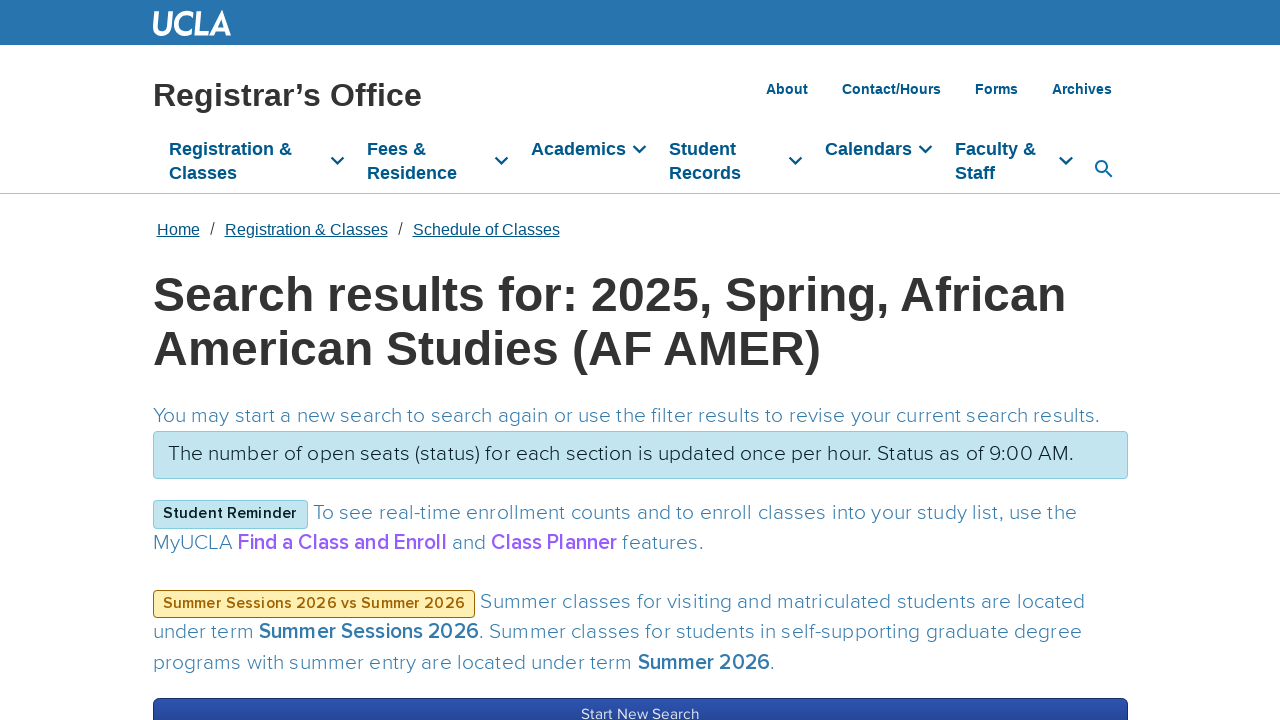

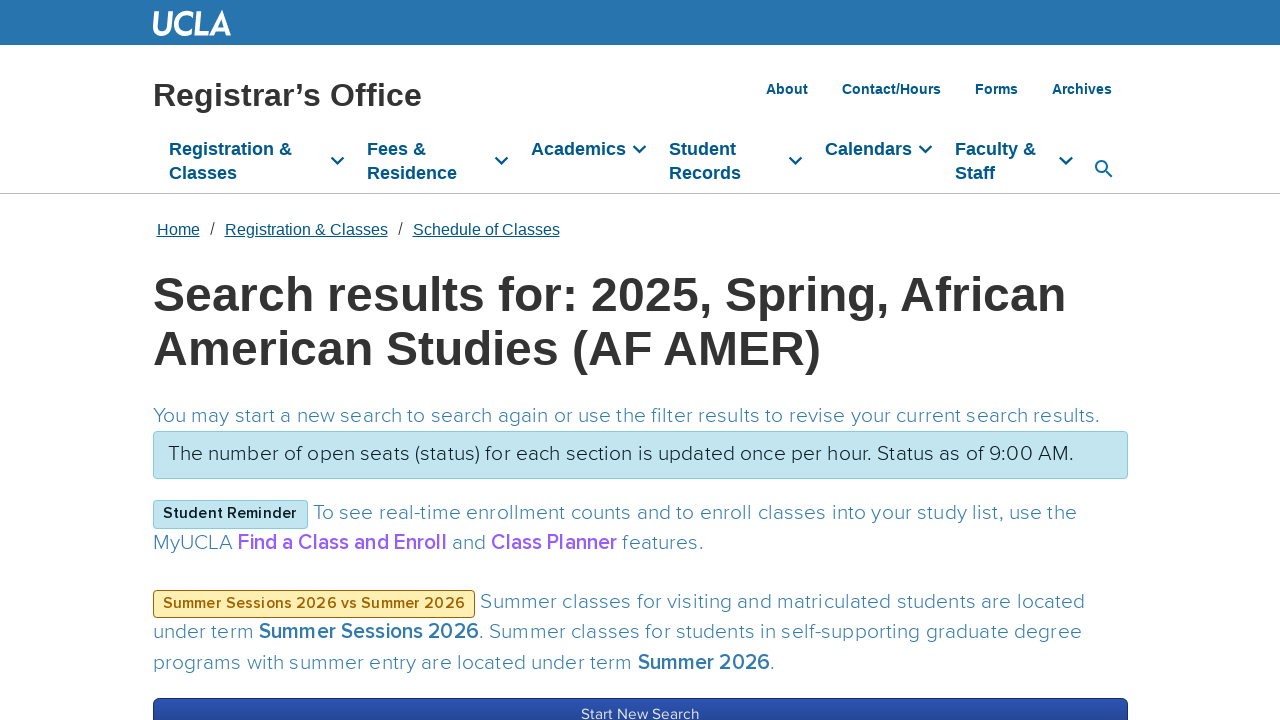